Tests window handling functionality by opening multiple browser windows and switching between them to verify their titles

Starting URL: https://chandanachaitanya.github.io/selenium-practice-site/

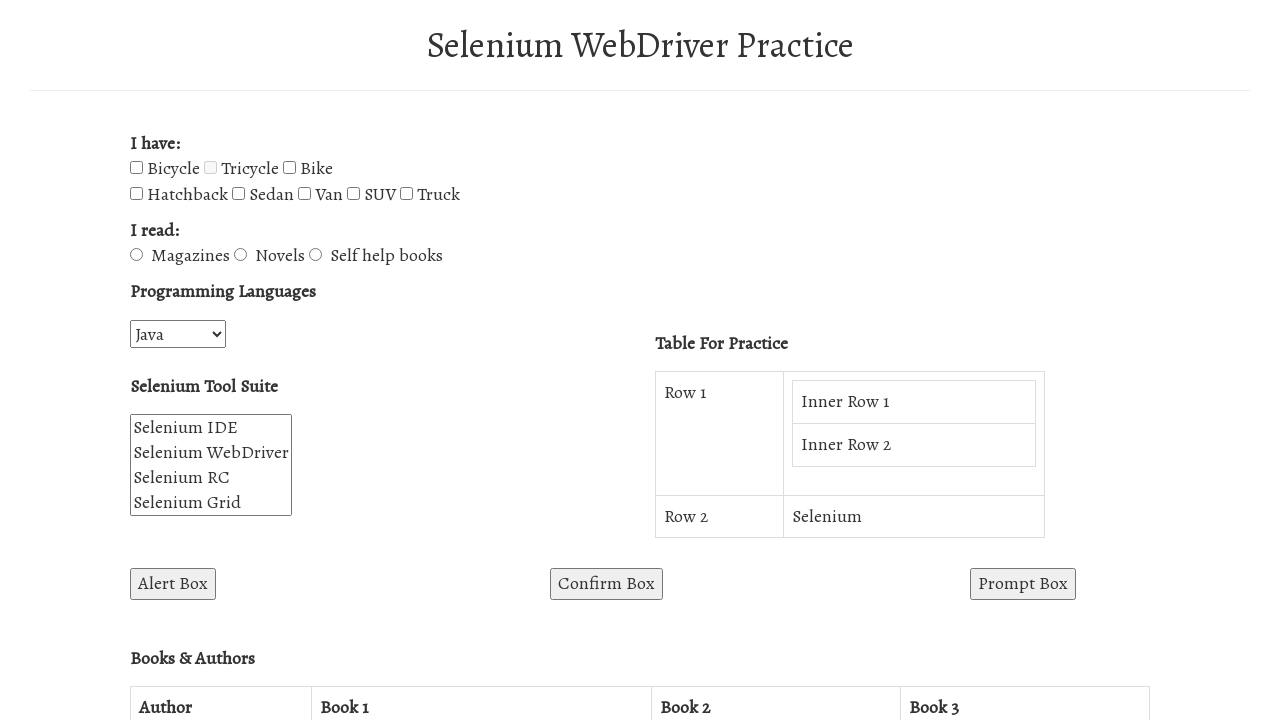

Clicked button to open first new window at (278, 360) on button#win1
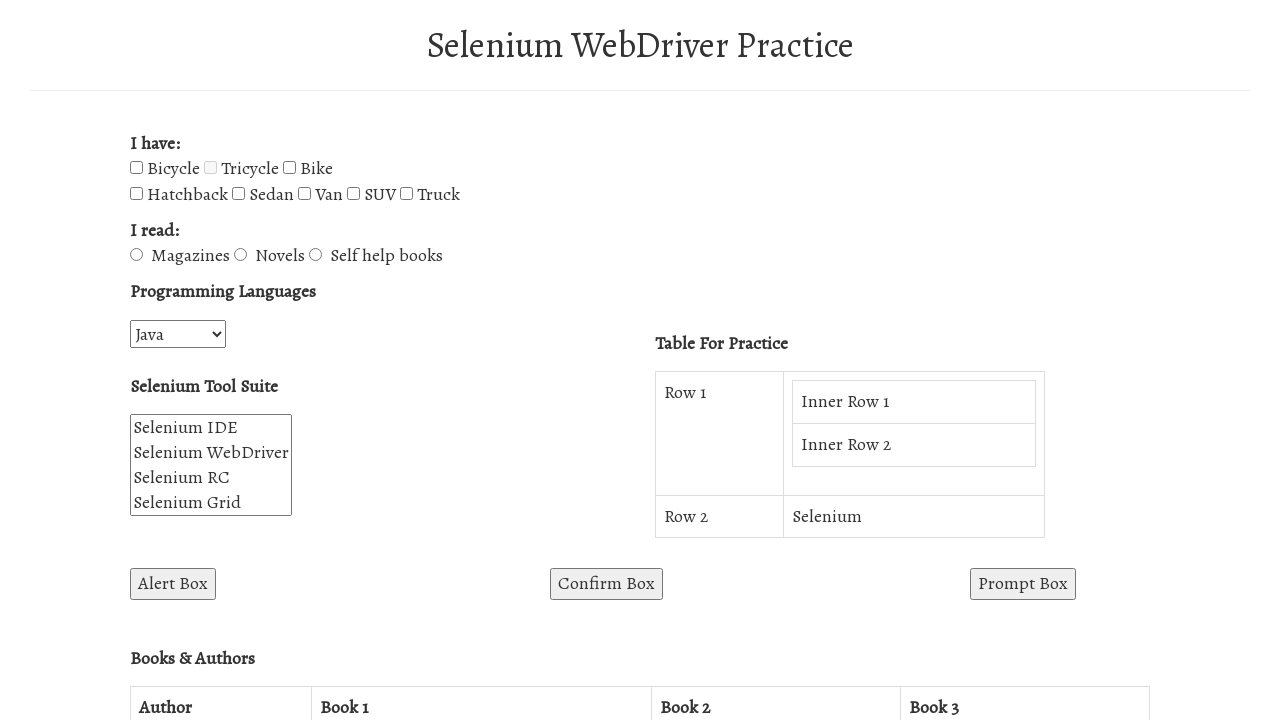

Clicked button to open second new window at (775, 360) on button#win2
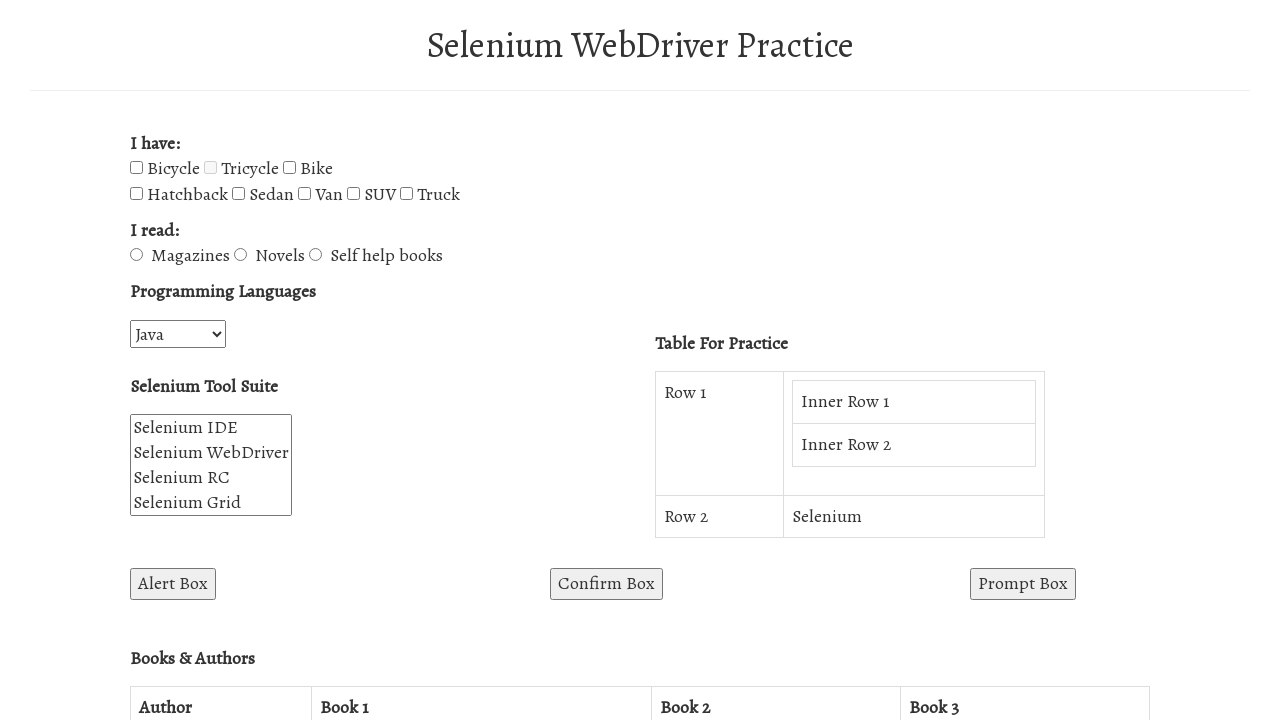

Clicked button to open third new window at (775, 360) on button#win2
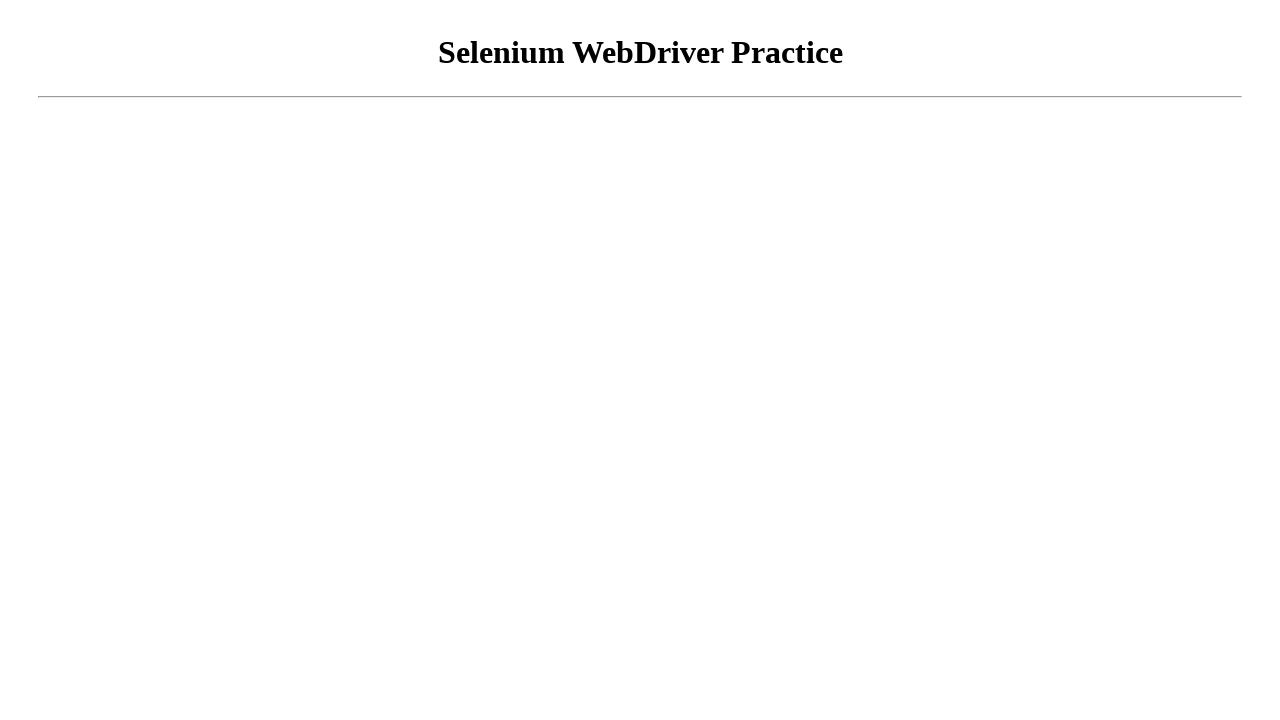

Retrieved all open pages from context
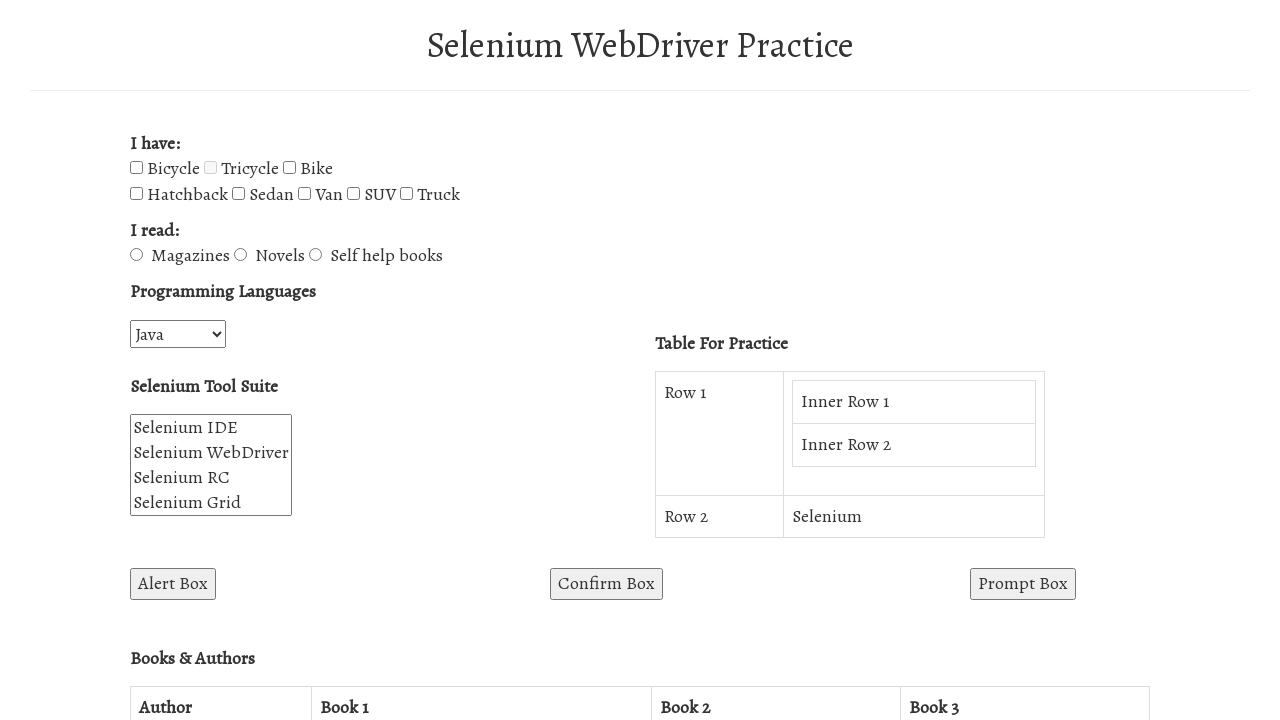

Switched to first new window with title: 
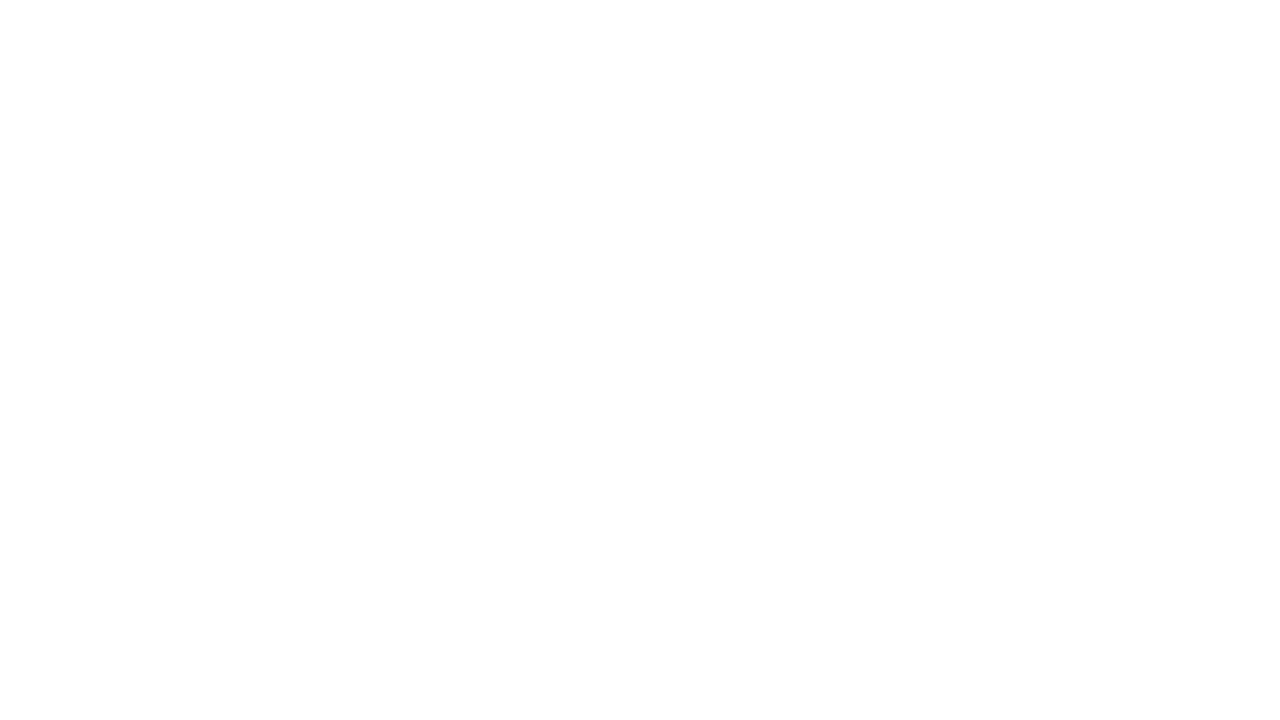

Switched to second new window with title: 
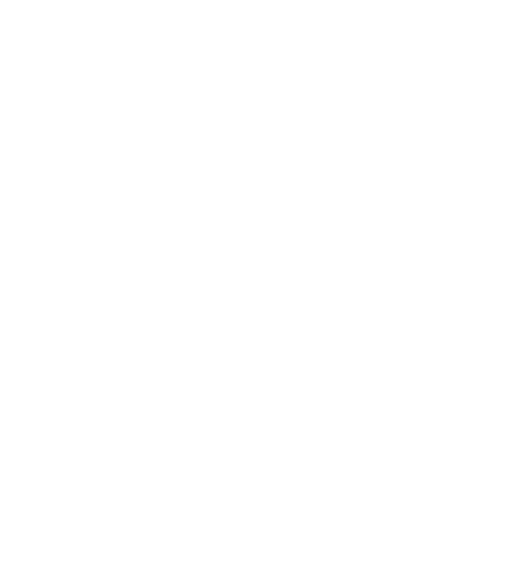

Switched to third new window with title: 
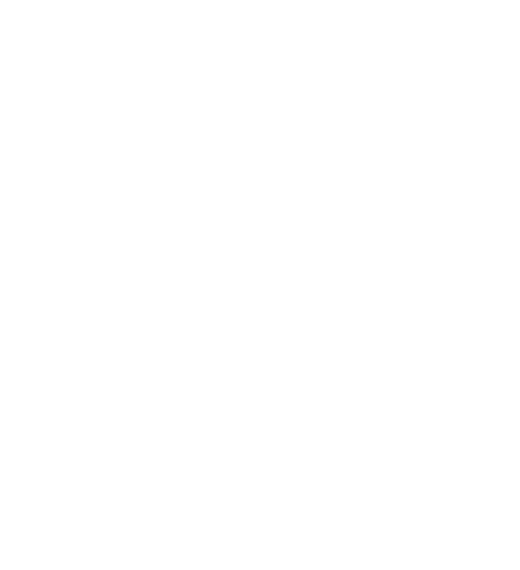

Switched back to parent window with title: WebDriver Demo Website
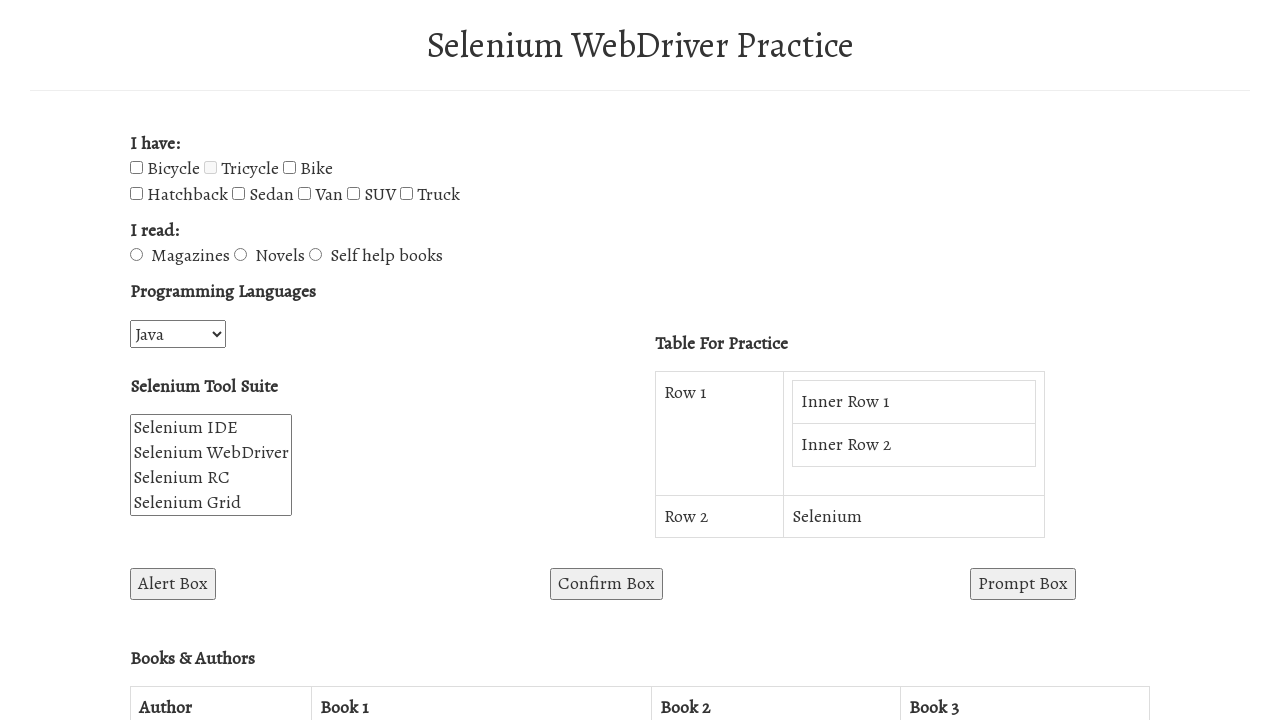

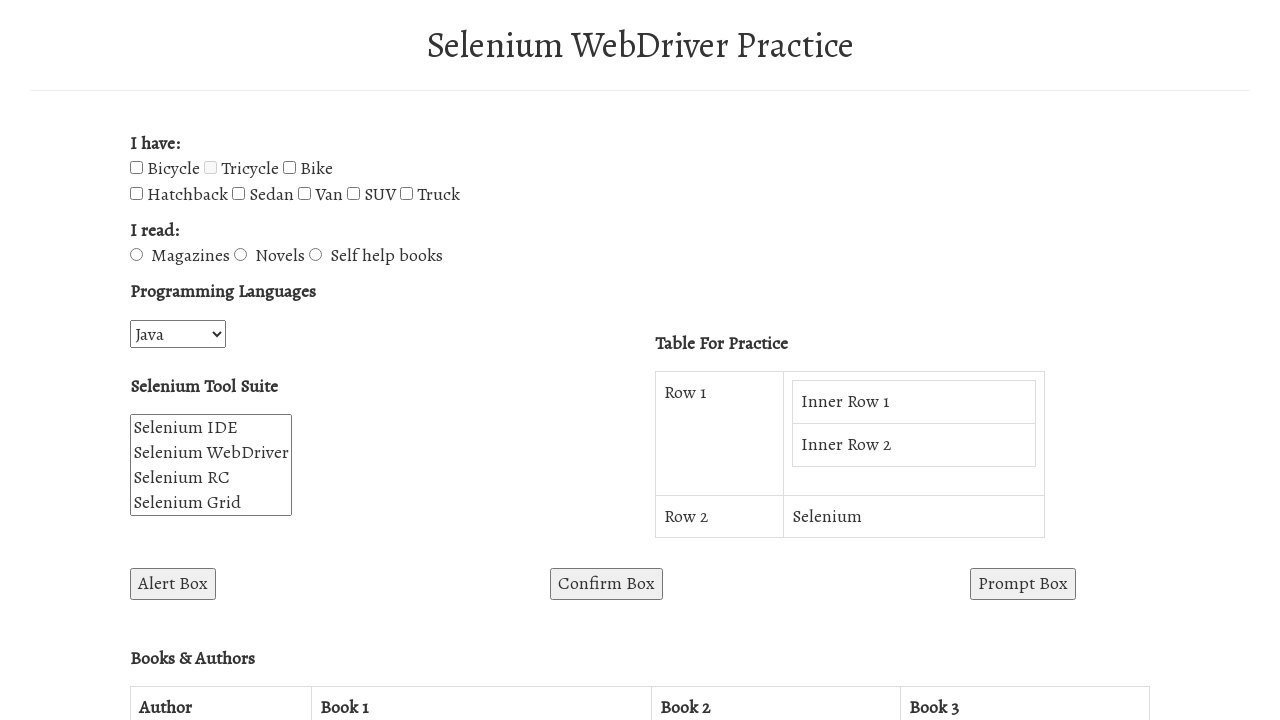